Navigates to anhtester.com and clicks on the "API Testing" heading/link on the homepage

Starting URL: https://anhtester.com

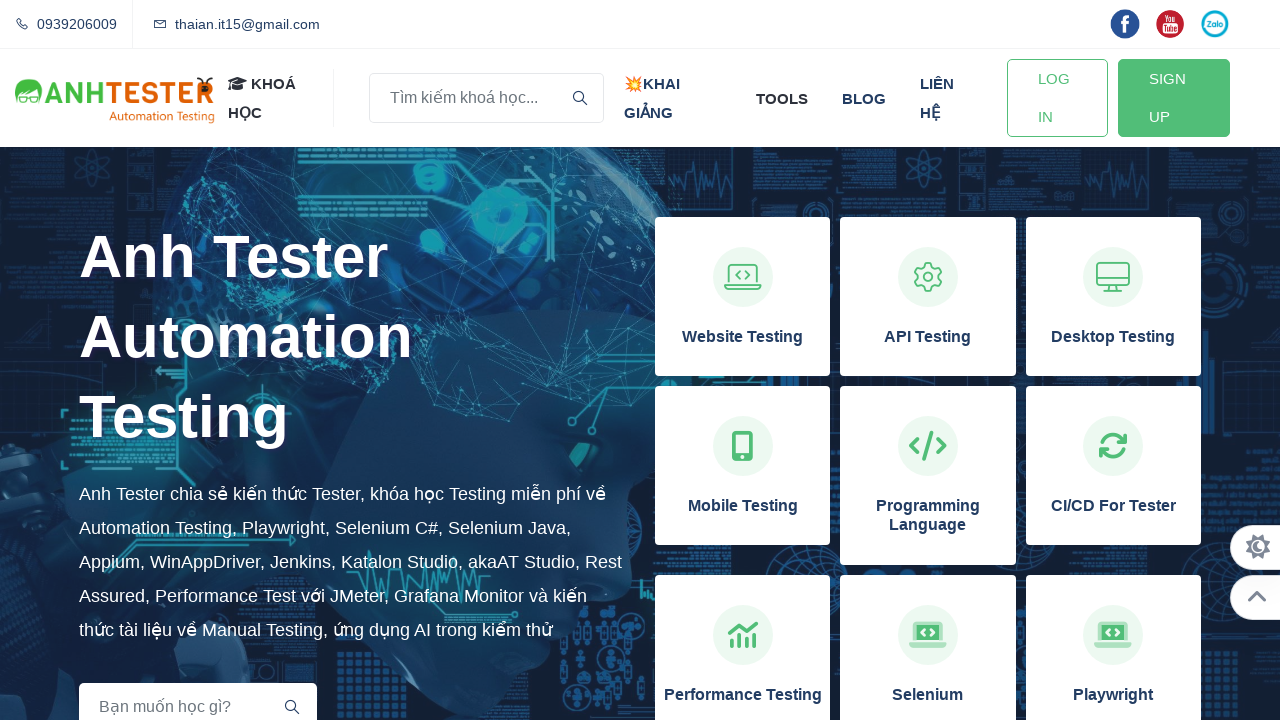

Waited for page to load (domcontentloaded state)
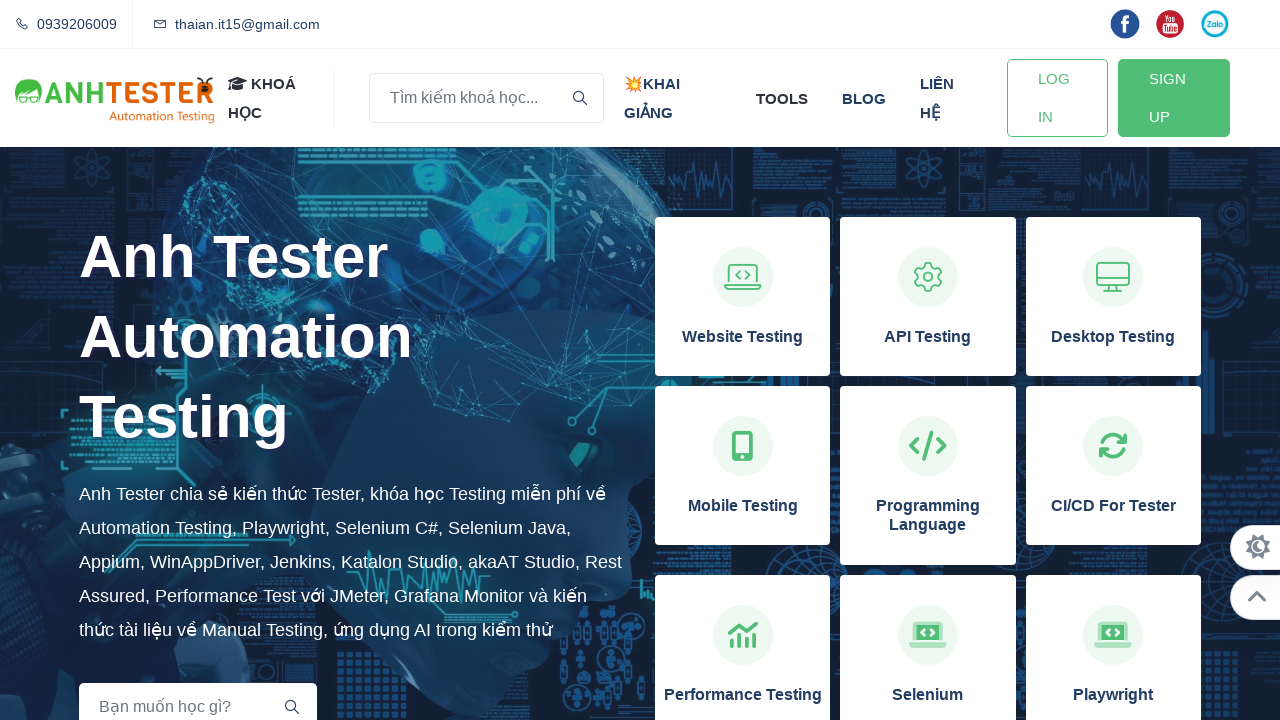

Clicked on the 'API Testing' heading/link at (928, 337) on xpath=//h3[normalize-space()='API Testing']
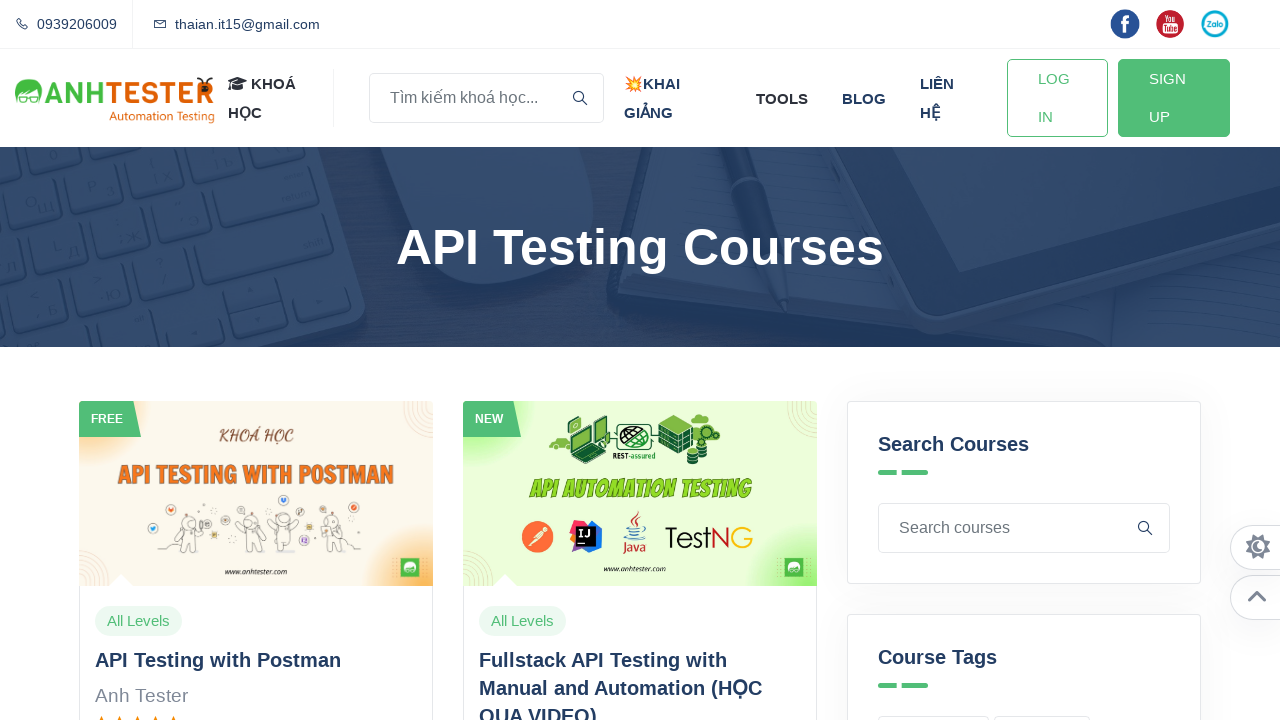

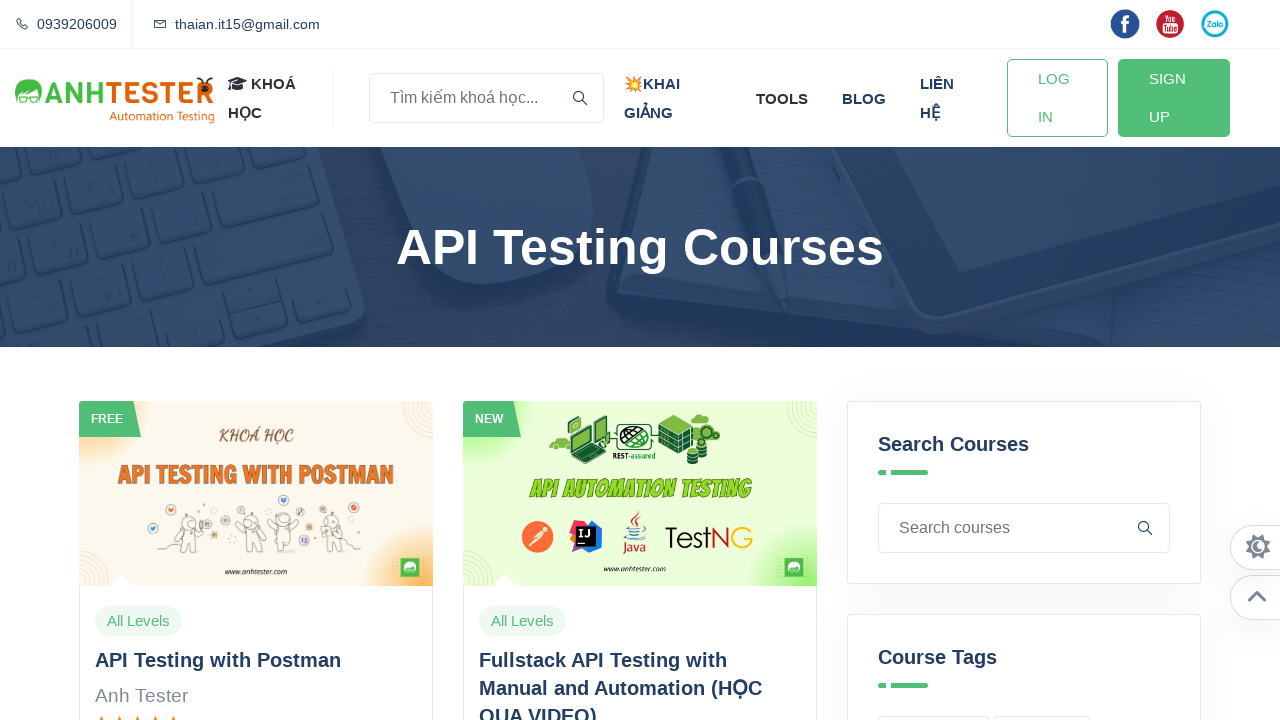